Tests checkbox elements on an HTML forms page by locating all checkboxes and verifying they are present and interactable

Starting URL: http://echoecho.com/htmlforms09.htm

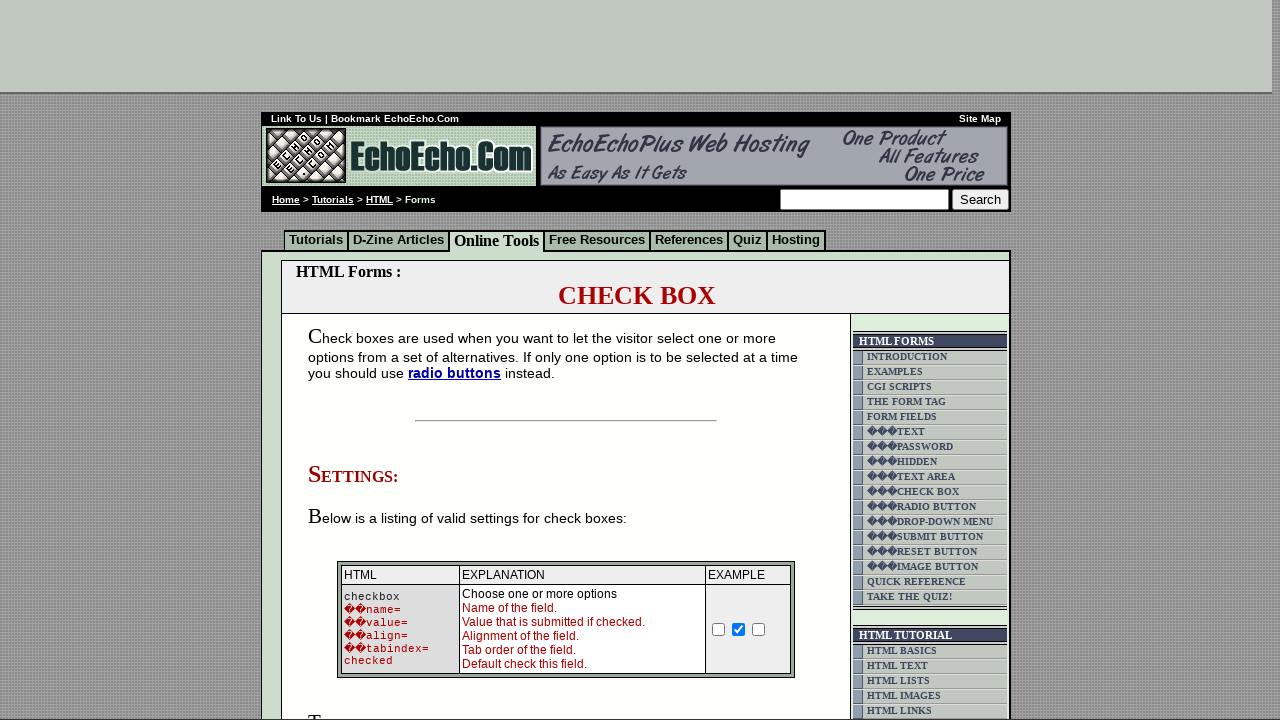

Navigated to HTML forms page
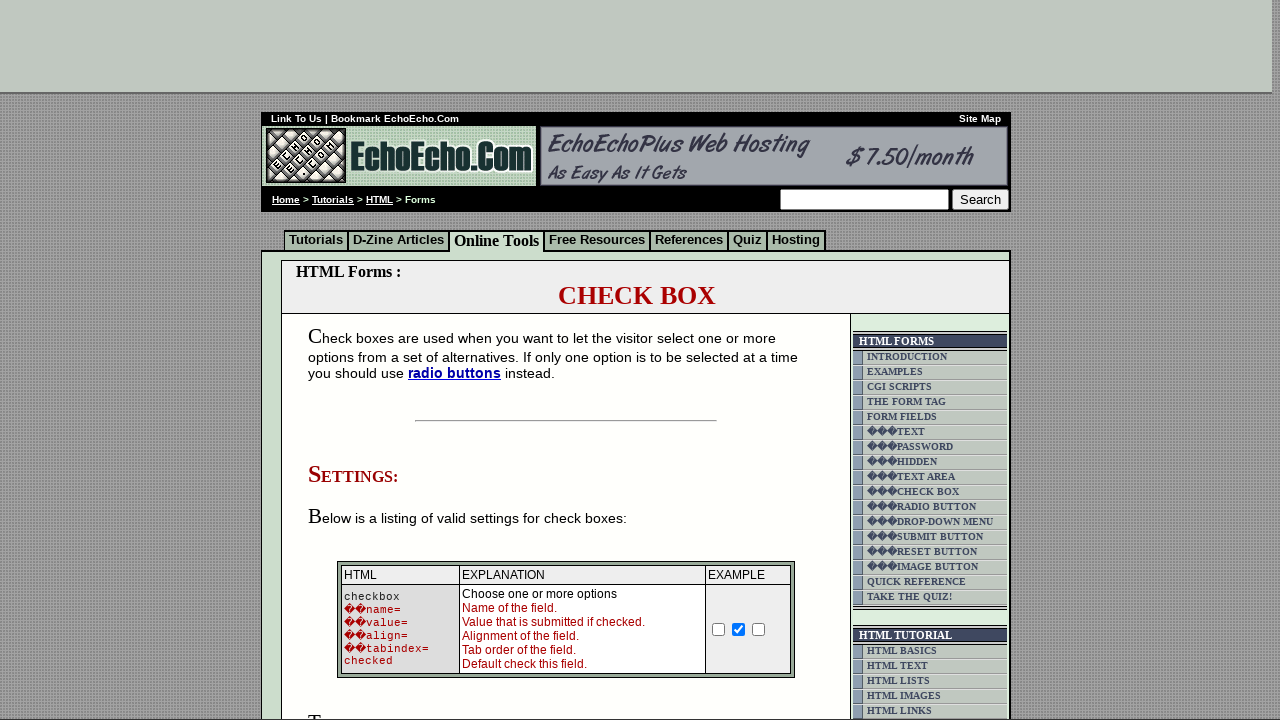

Waited for checkboxes to be available
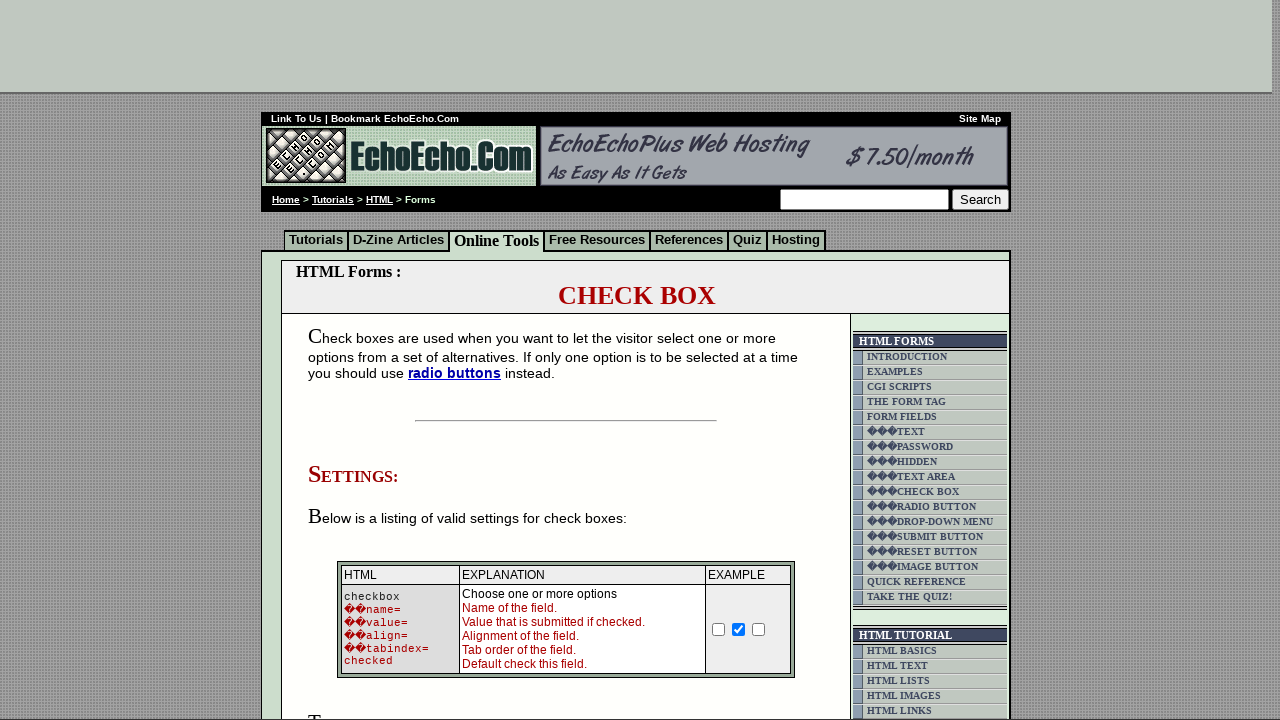

Located all checkbox elements in the table
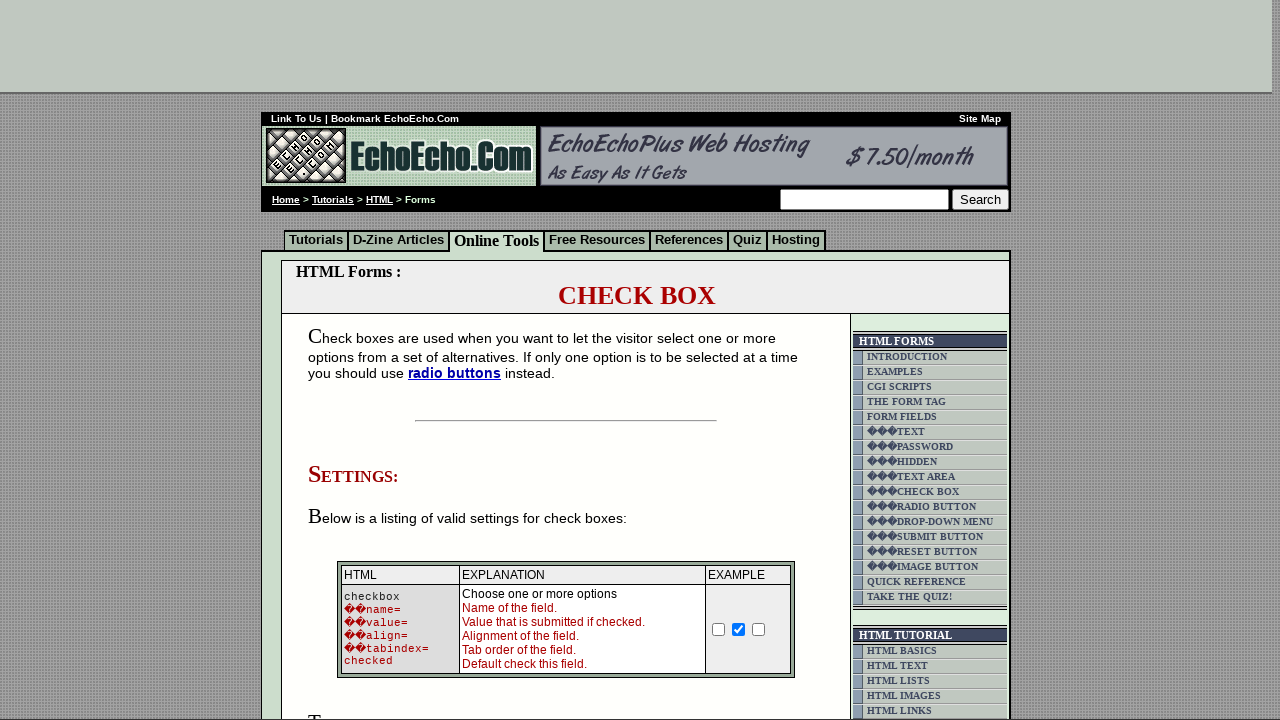

Verified 3 checkboxes are present on the page
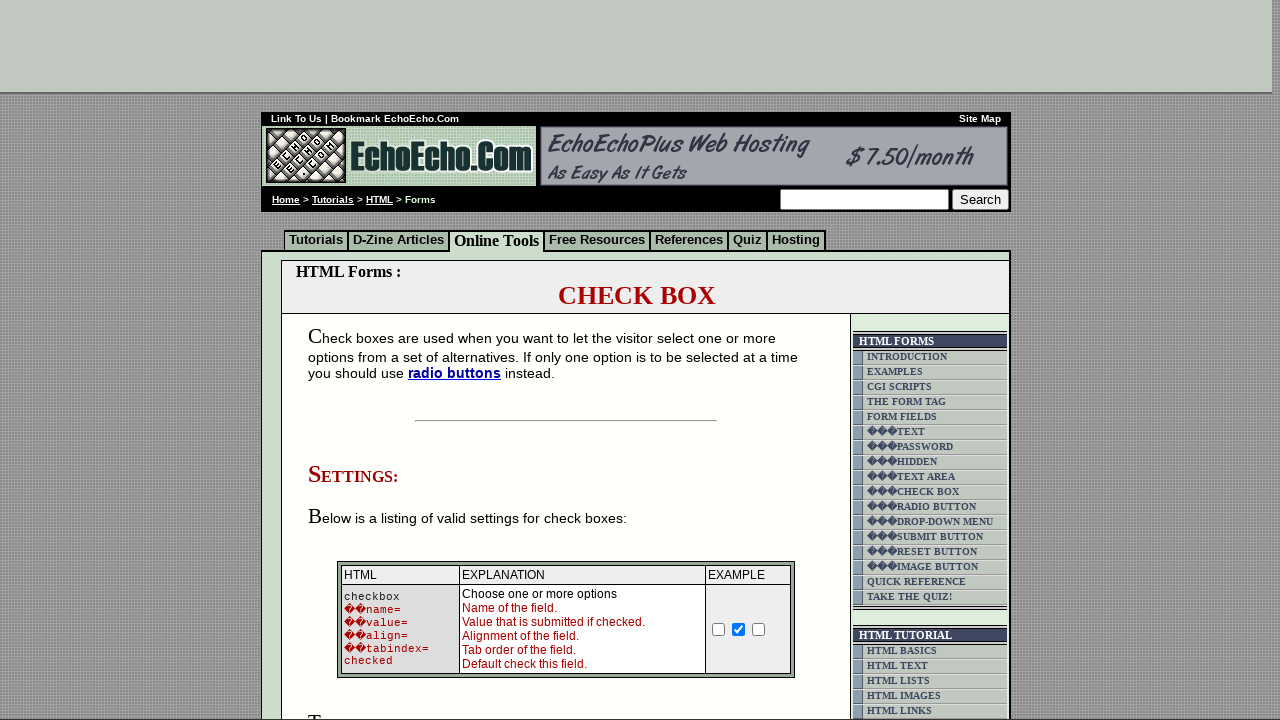

Clicked checkbox 1 to toggle its state at (354, 360) on td.table5 input[type='checkbox'] >> nth=0
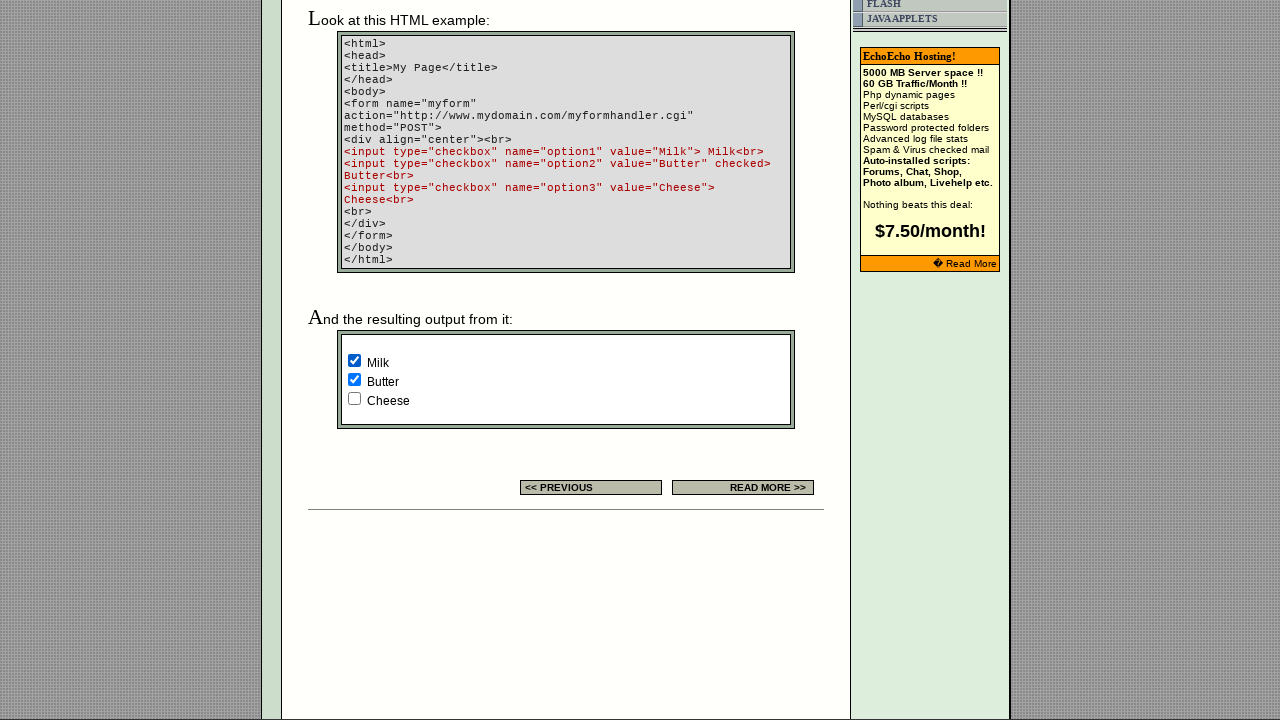

Clicked checkbox 2 to toggle its state at (354, 380) on td.table5 input[type='checkbox'] >> nth=1
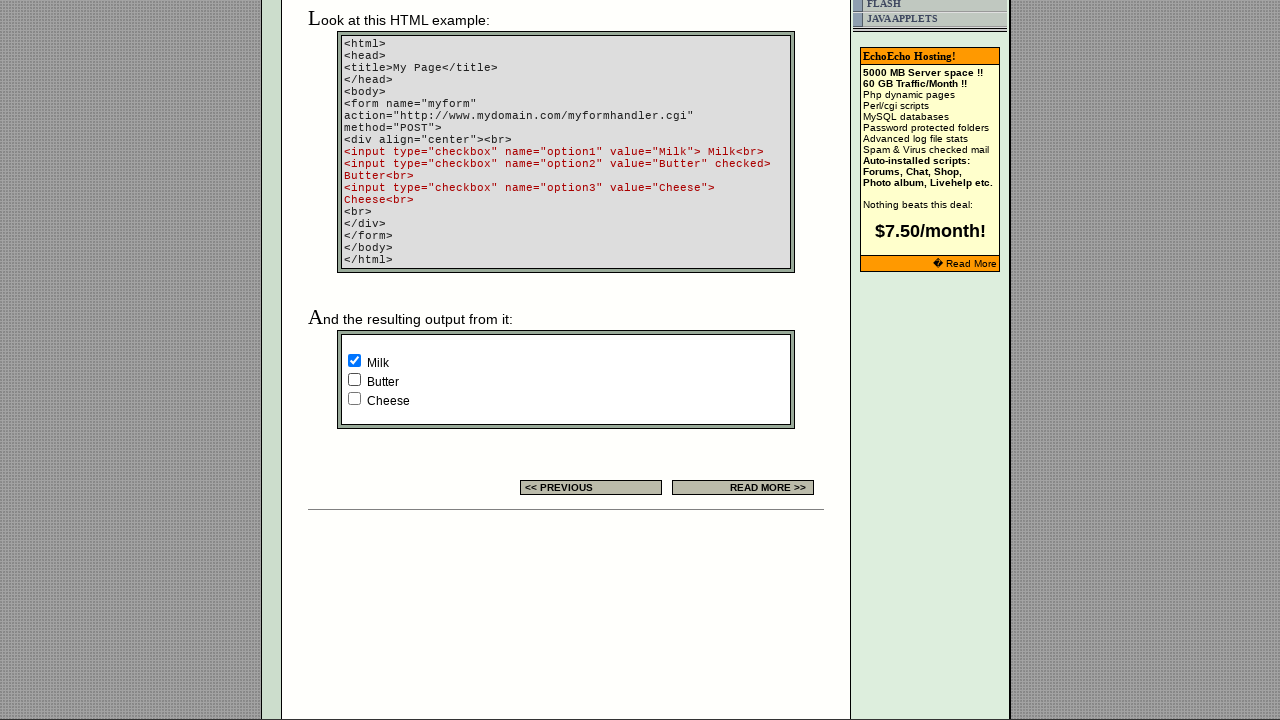

Clicked checkbox 3 to toggle its state at (354, 398) on td.table5 input[type='checkbox'] >> nth=2
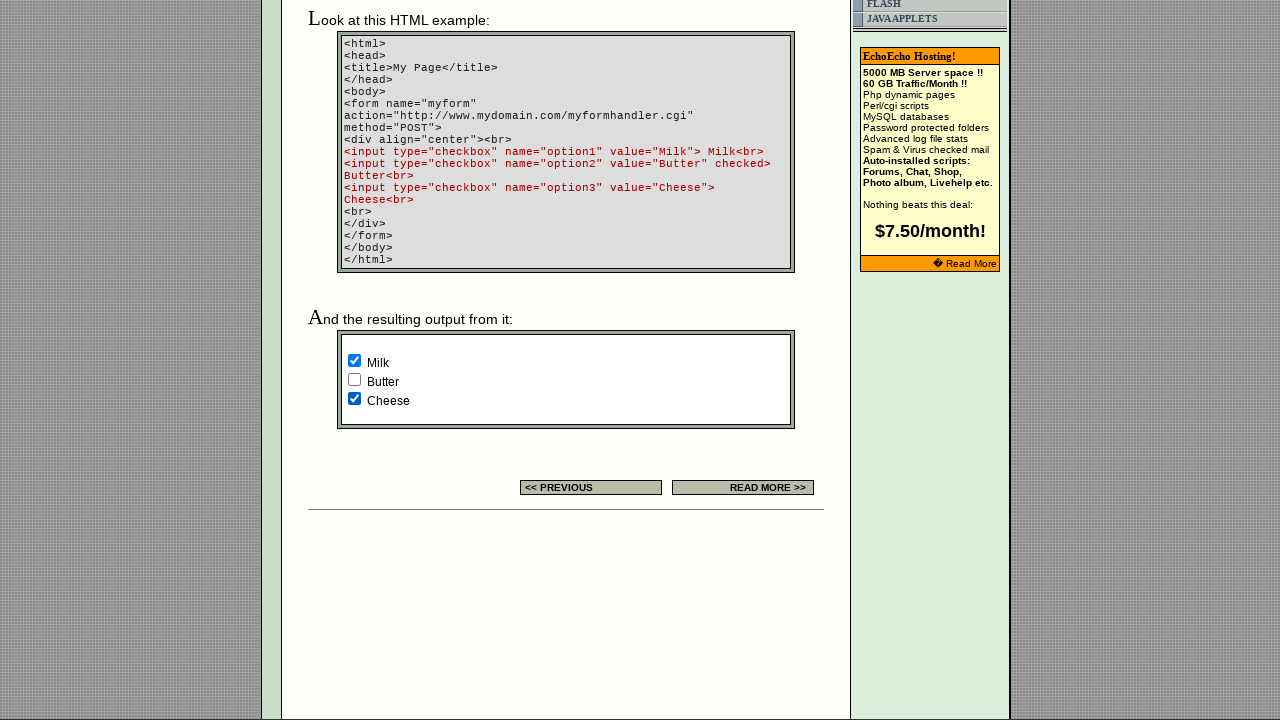

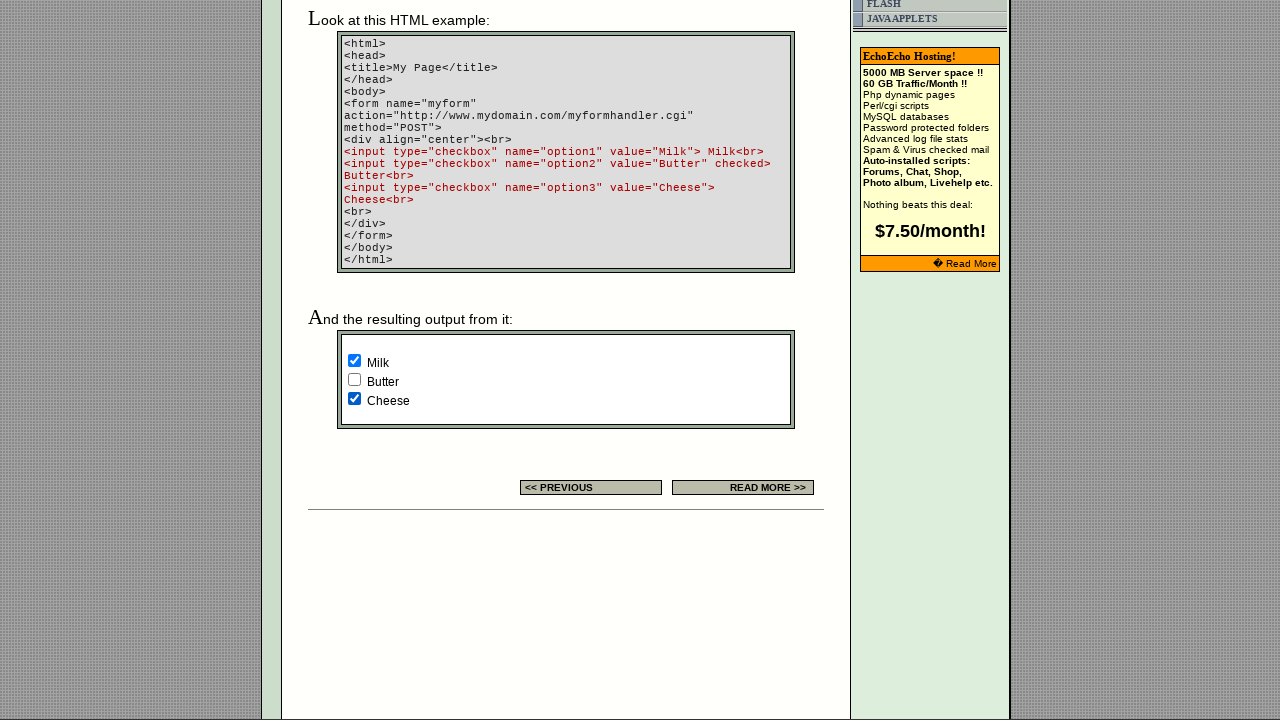